Tests file download functionality by navigating to a download page and clicking on a file link to trigger download

Starting URL: http://the-internet.herokuapp.com/download

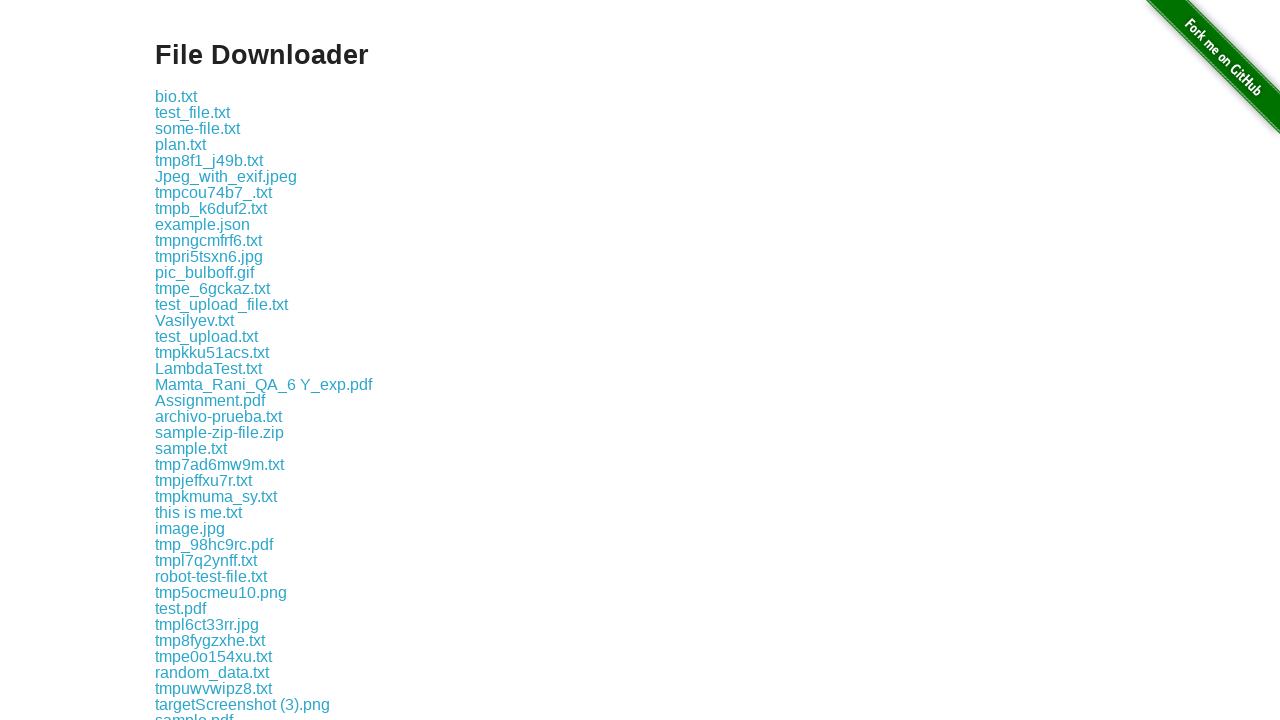

Navigated to download page
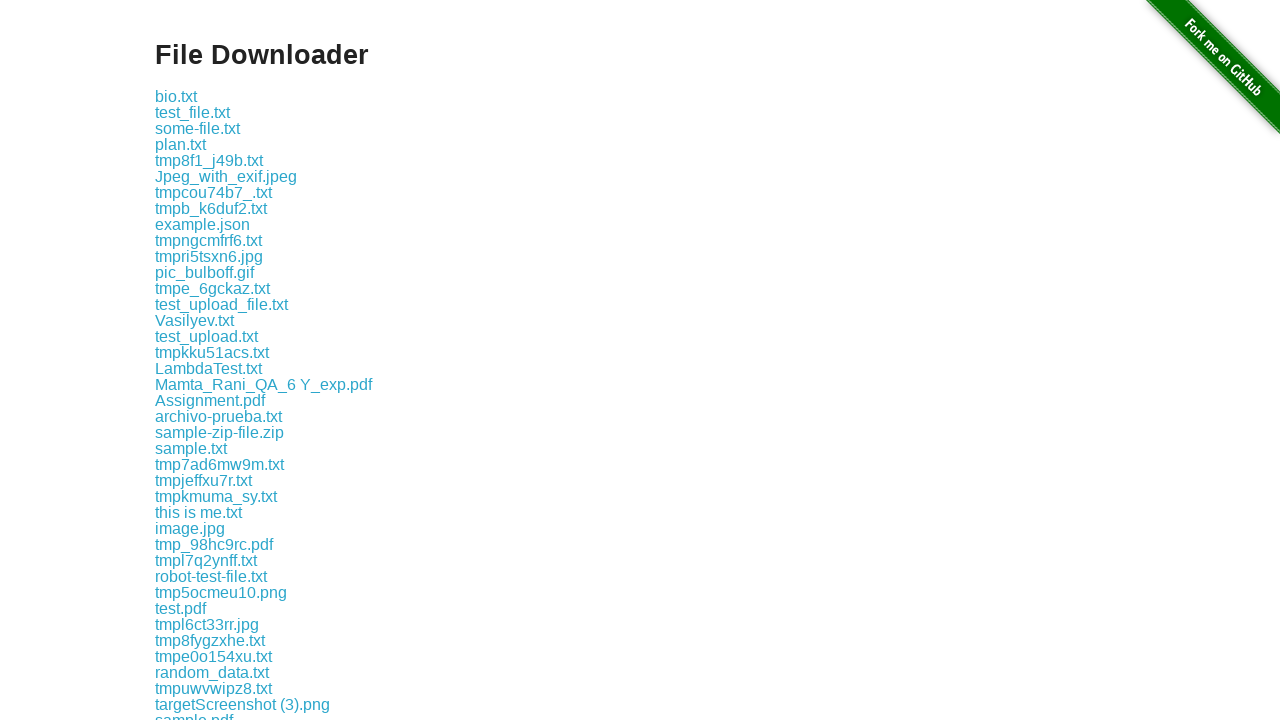

Clicked on first downloadable file link at (176, 96) on .example a
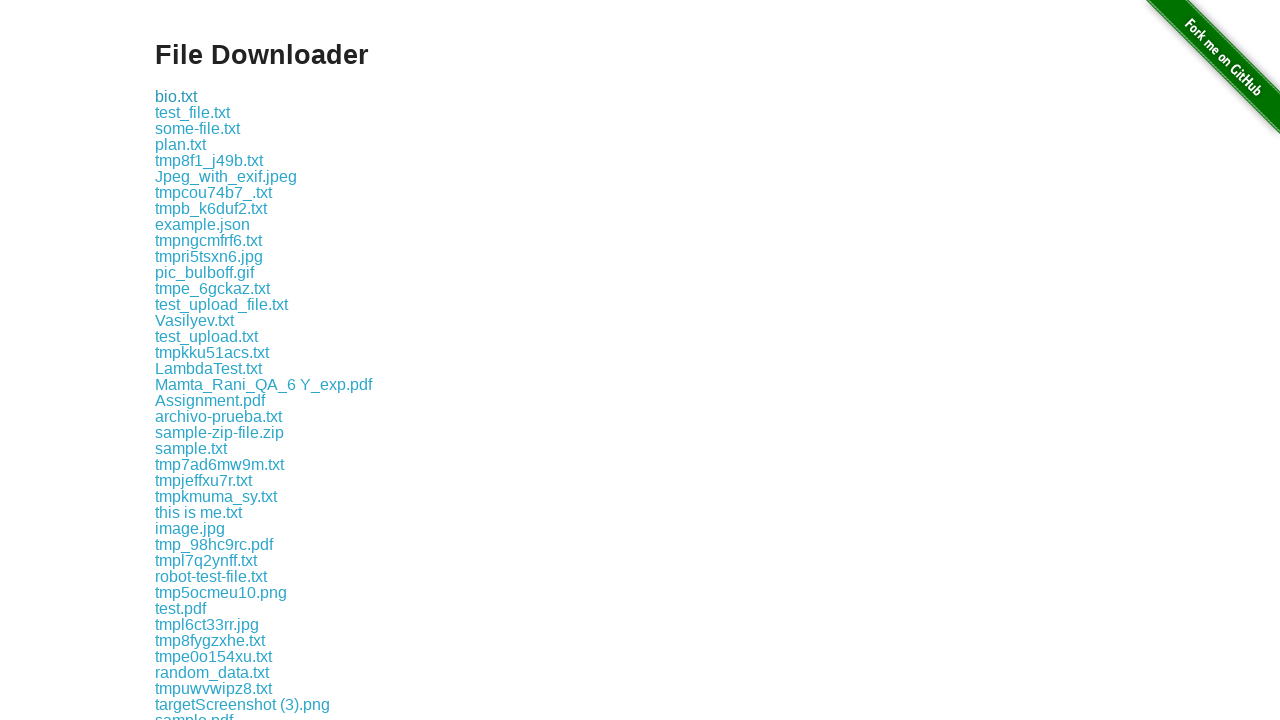

Waited for file download to complete
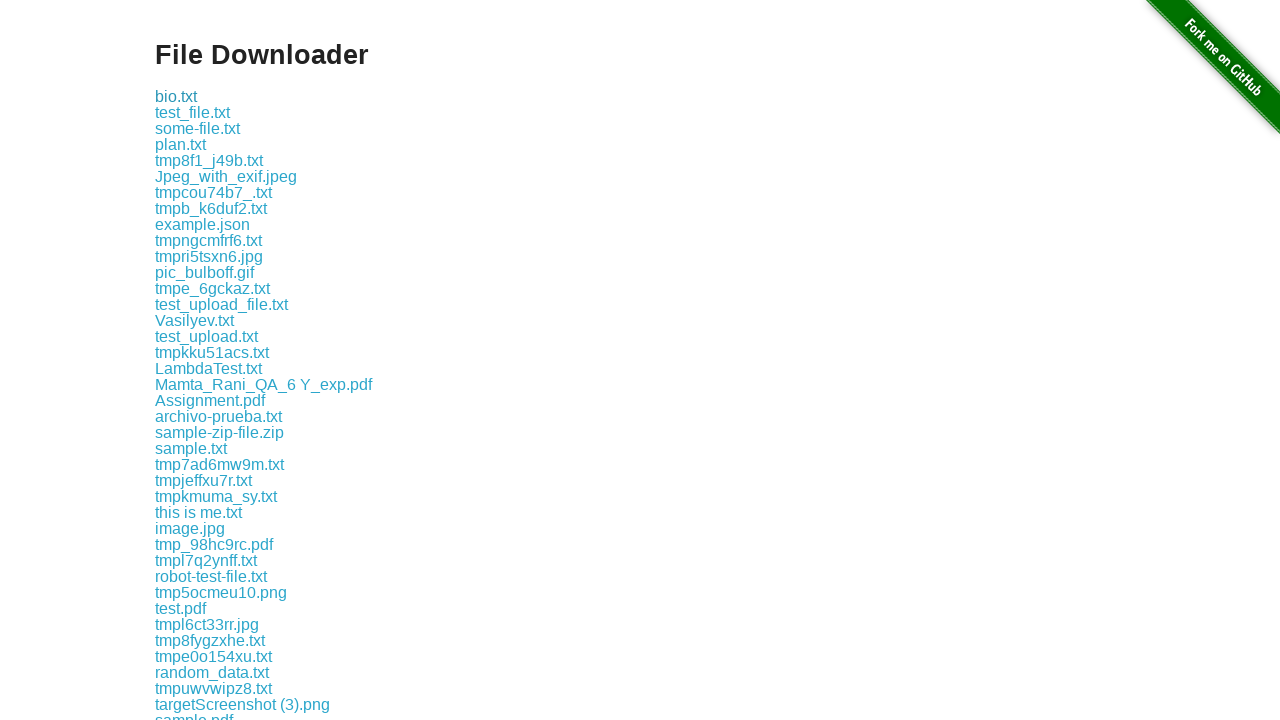

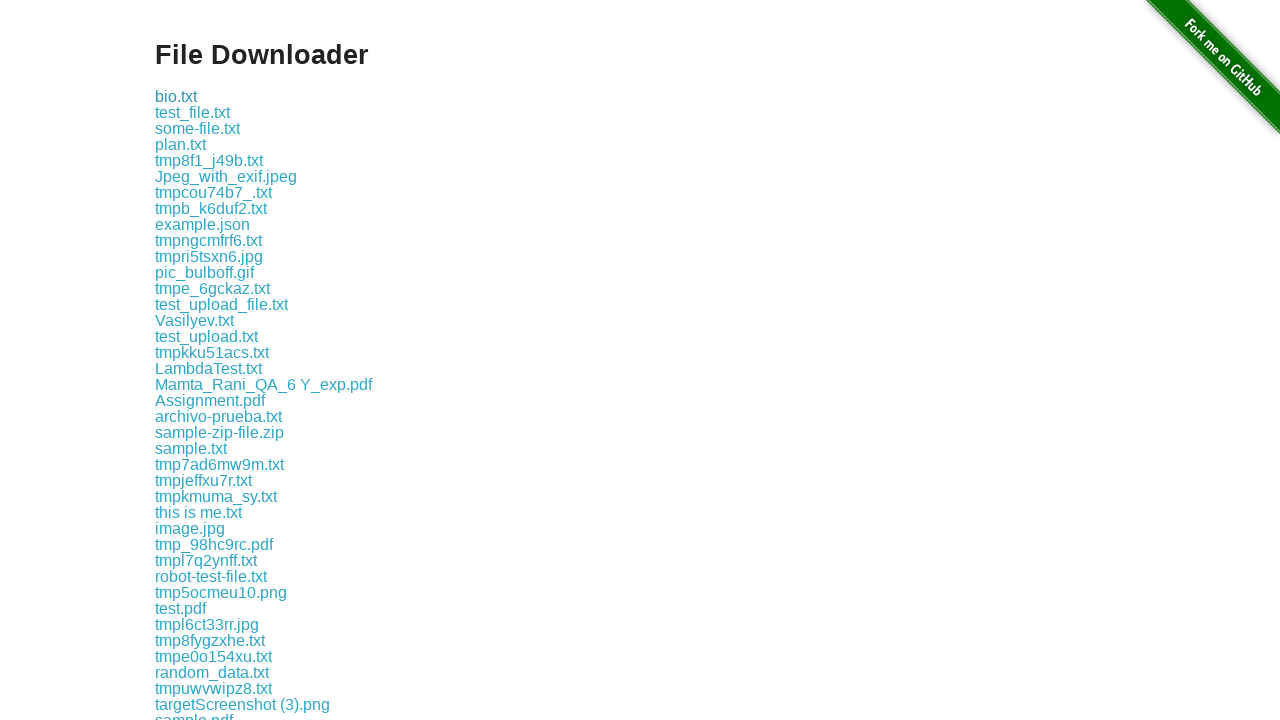